Tests marking all items as completed using the toggle all checkbox

Starting URL: https://demo.playwright.dev/todomvc

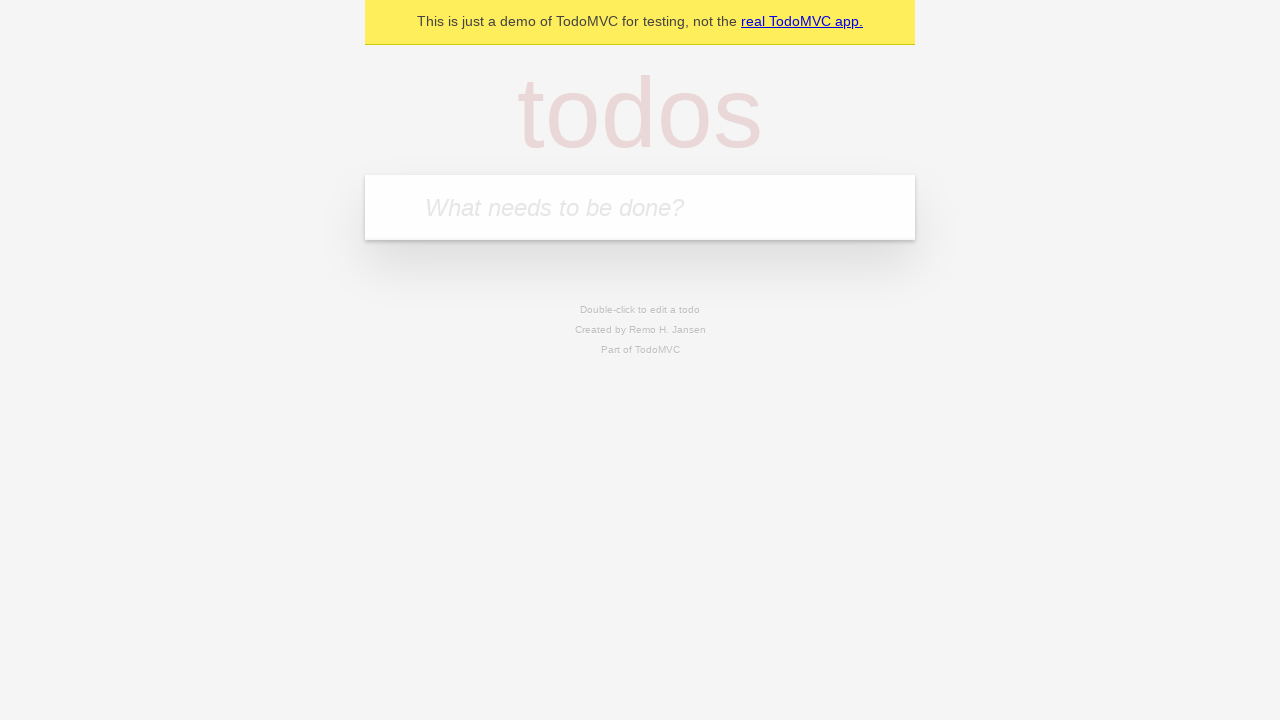

Located the 'What needs to be done?' input field
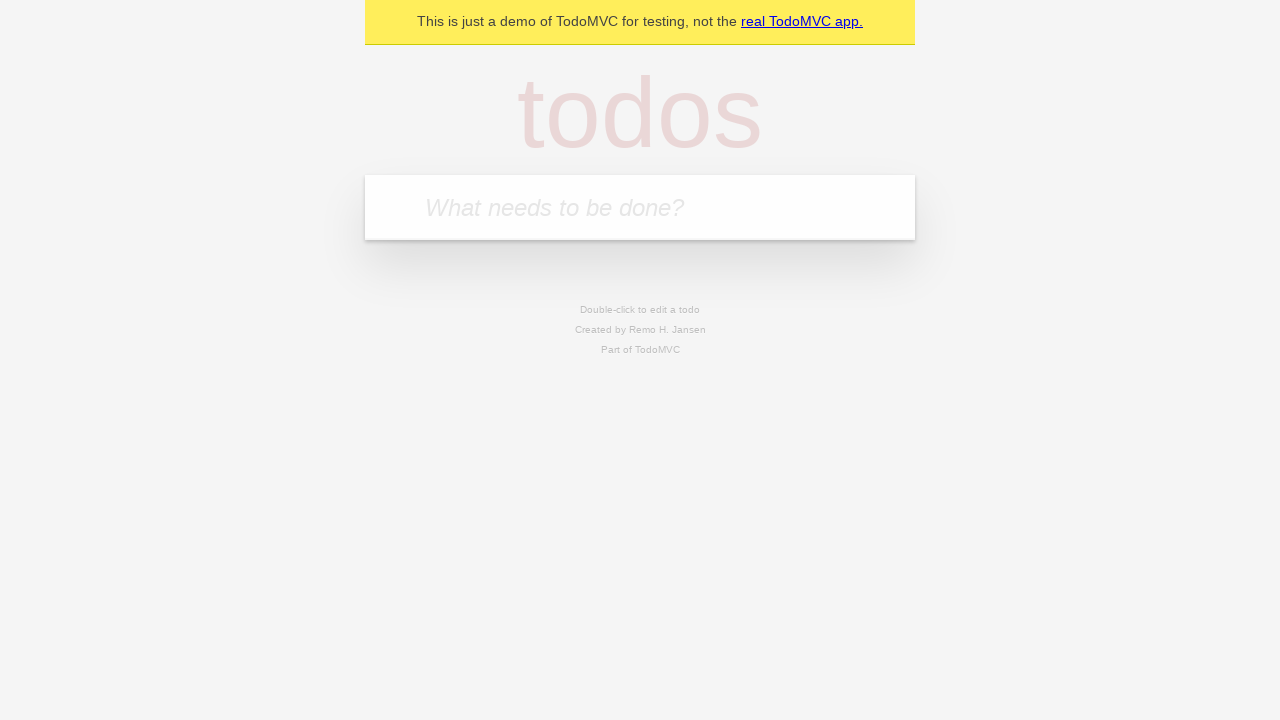

Filled first todo: 'buy some cheese' on internal:attr=[placeholder="What needs to be done?"i]
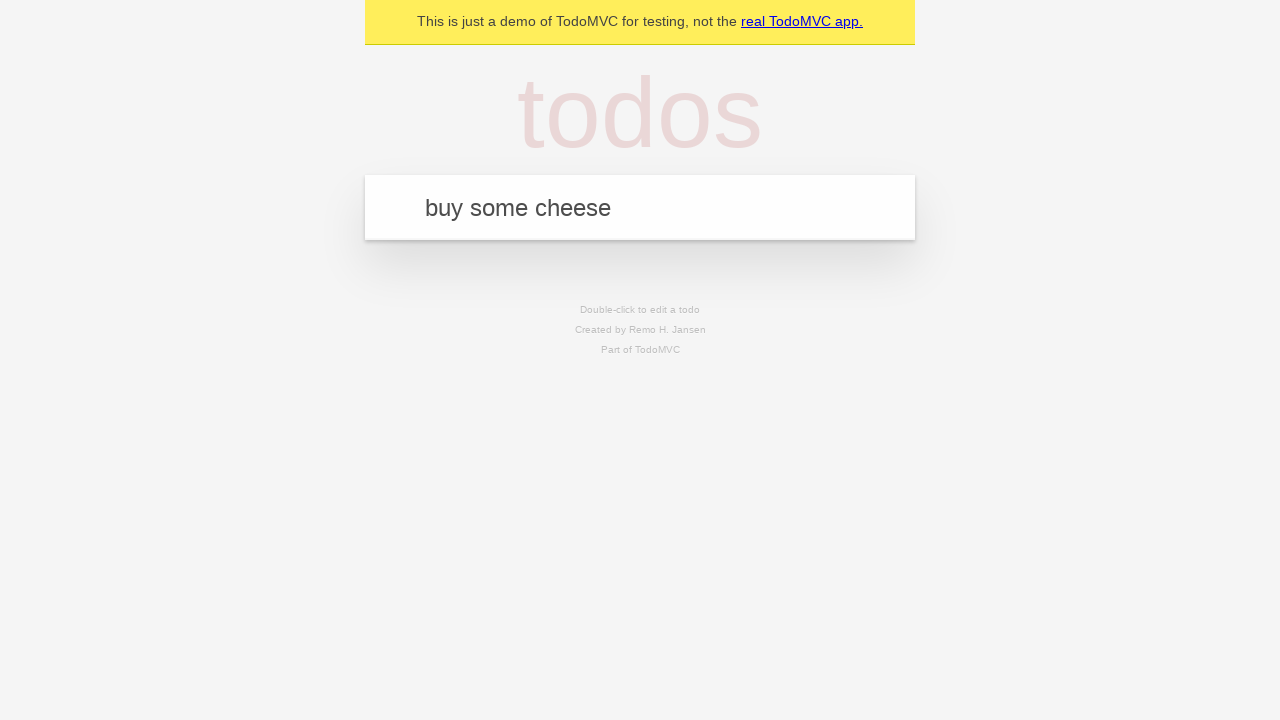

Pressed Enter to create first todo on internal:attr=[placeholder="What needs to be done?"i]
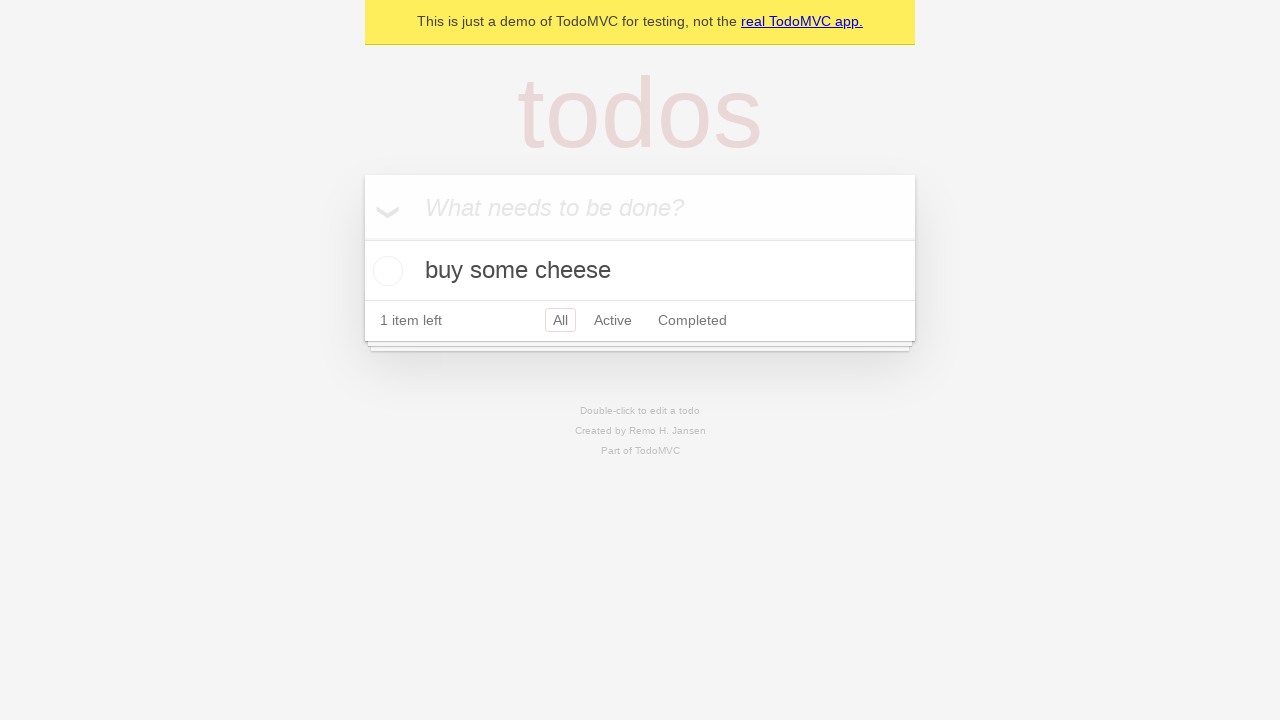

Filled second todo: 'feed the cat' on internal:attr=[placeholder="What needs to be done?"i]
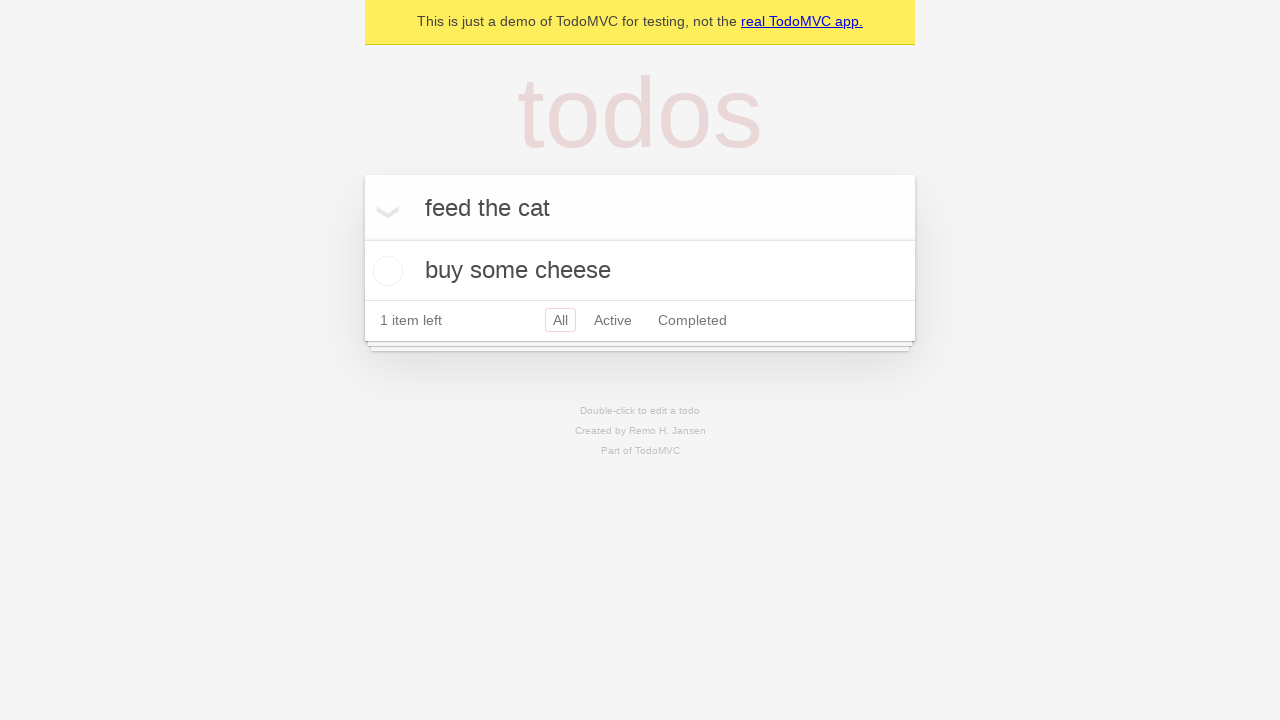

Pressed Enter to create second todo on internal:attr=[placeholder="What needs to be done?"i]
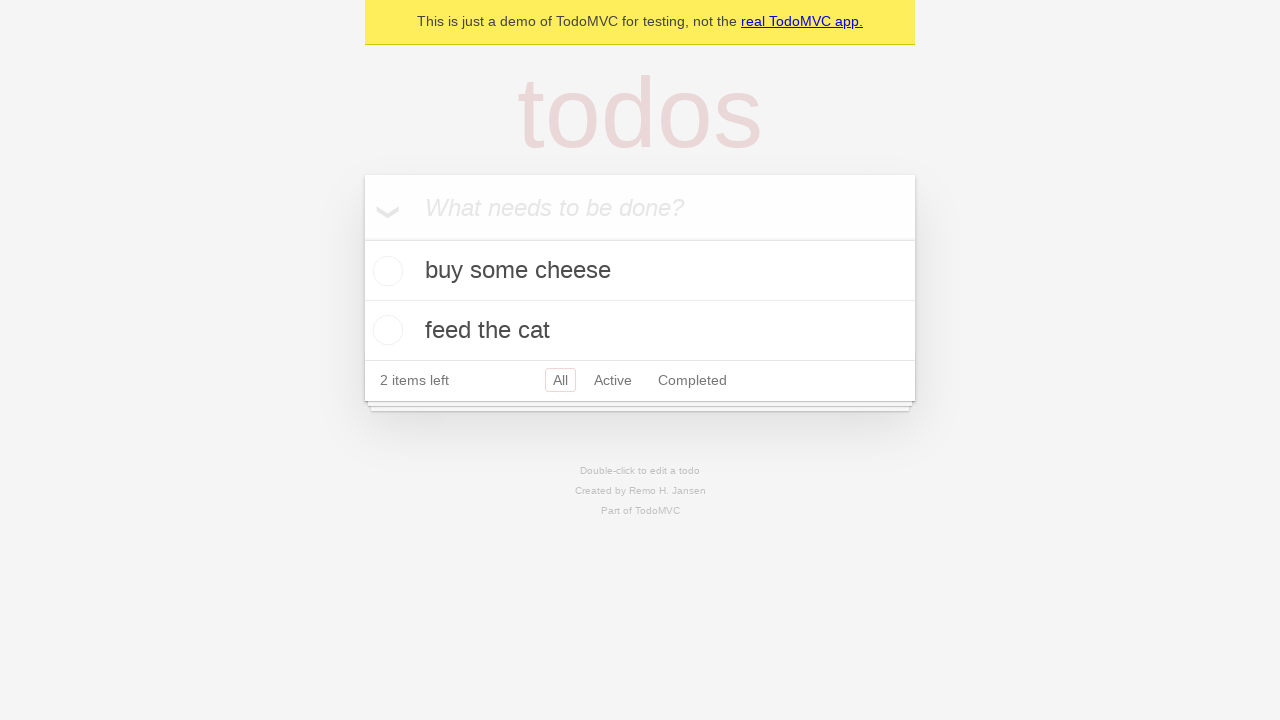

Filled third todo: 'book a doctors appointment' on internal:attr=[placeholder="What needs to be done?"i]
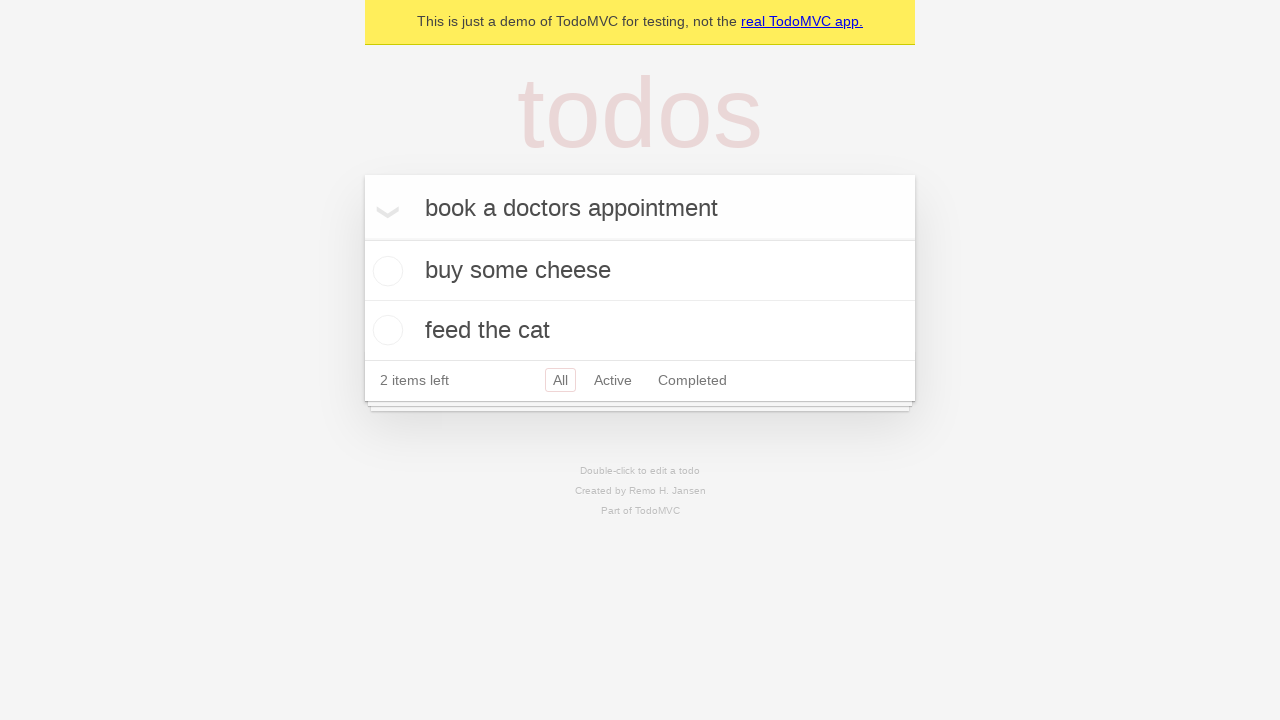

Pressed Enter to create third todo on internal:attr=[placeholder="What needs to be done?"i]
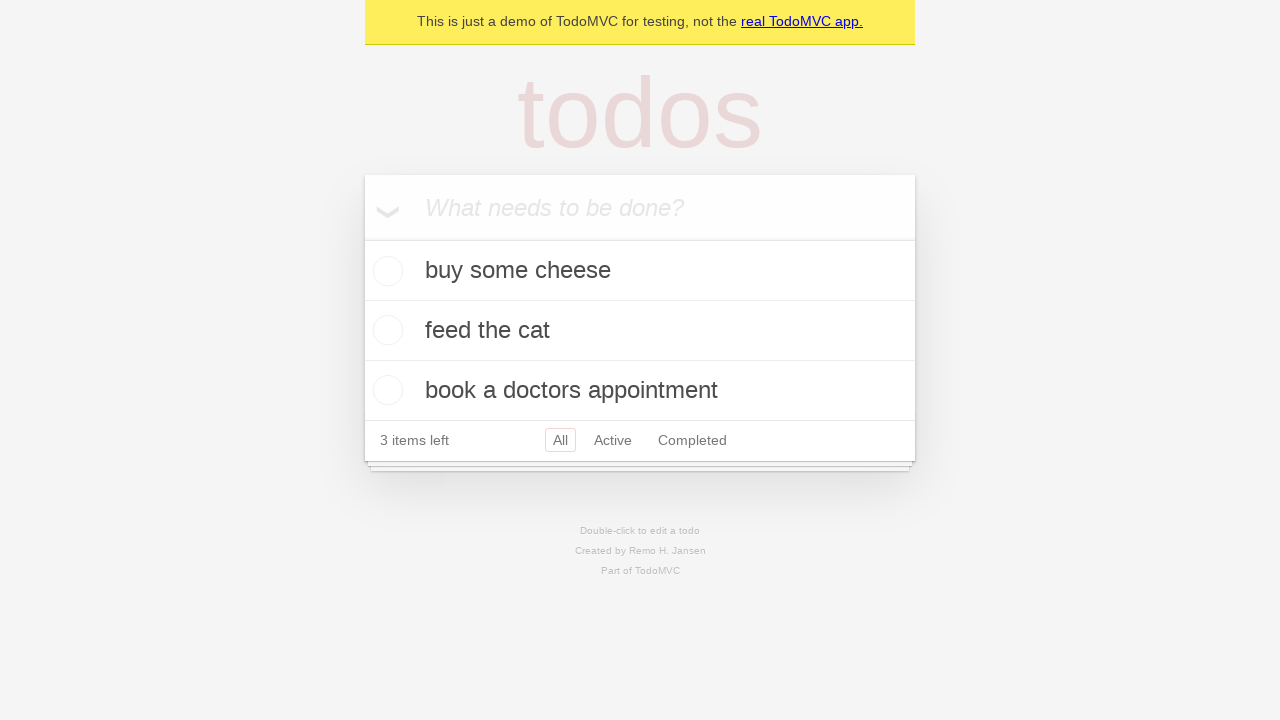

Clicked 'Mark all as complete' checkbox to complete all todos at (362, 238) on internal:label="Mark all as complete"i
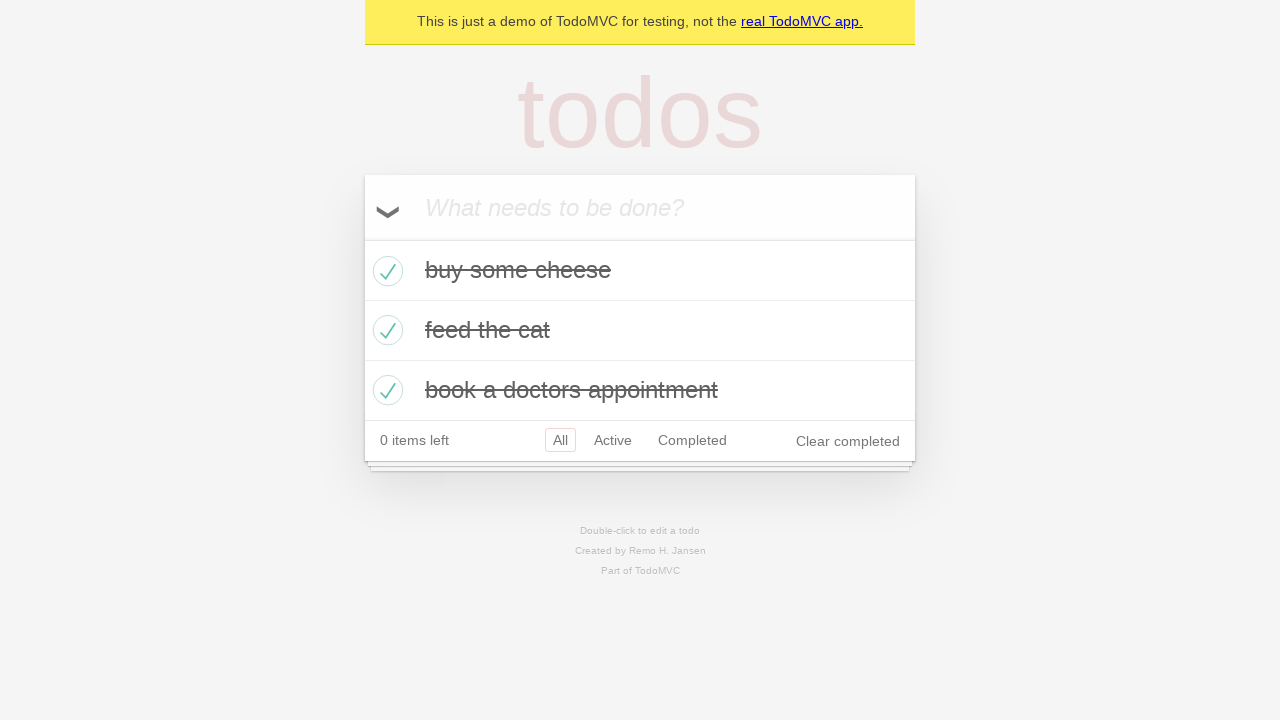

Verified that all todo items are marked as completed
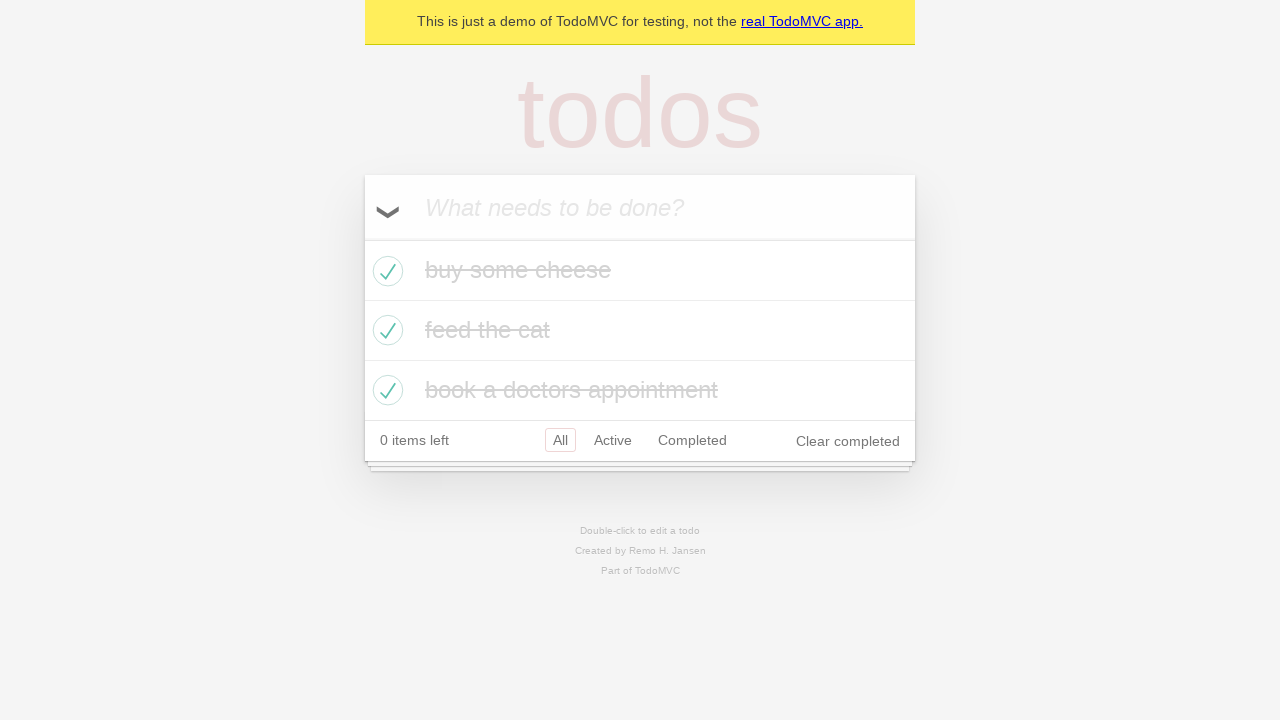

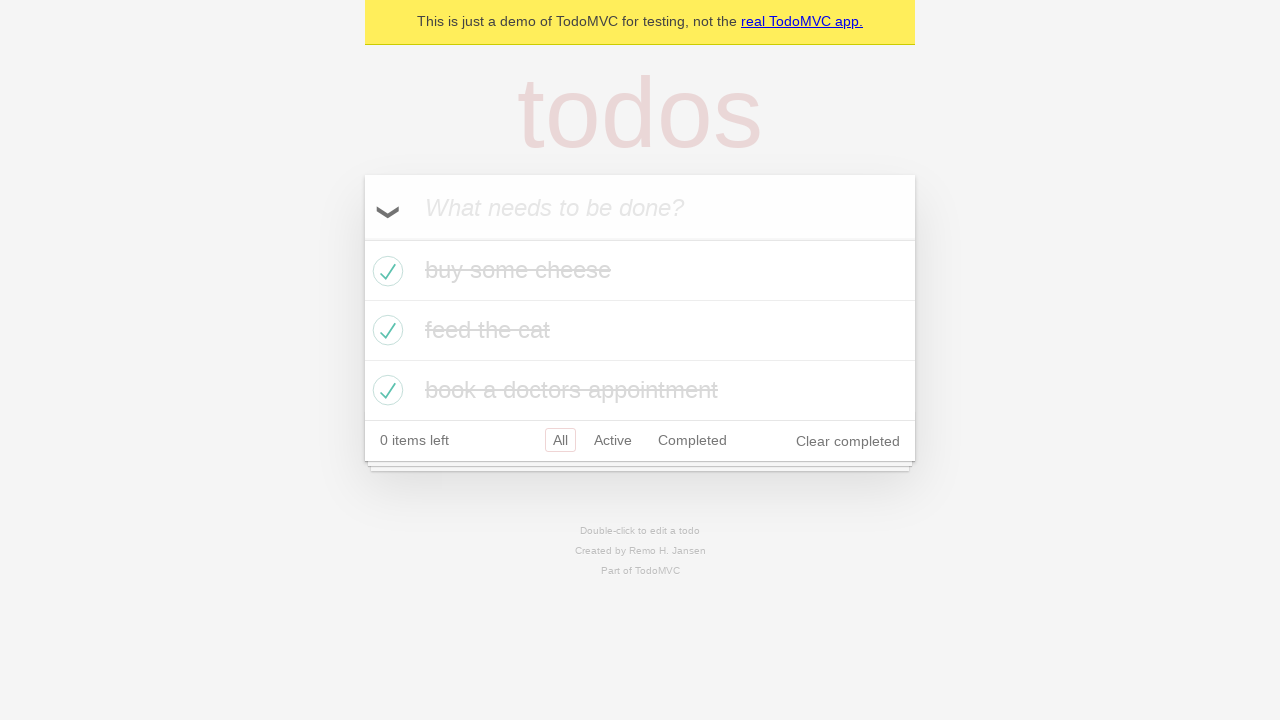